Tests a registration form by navigating to the registration page and filling in the first name and last name fields

Starting URL: http://demo.automationtesting.in/Register.html

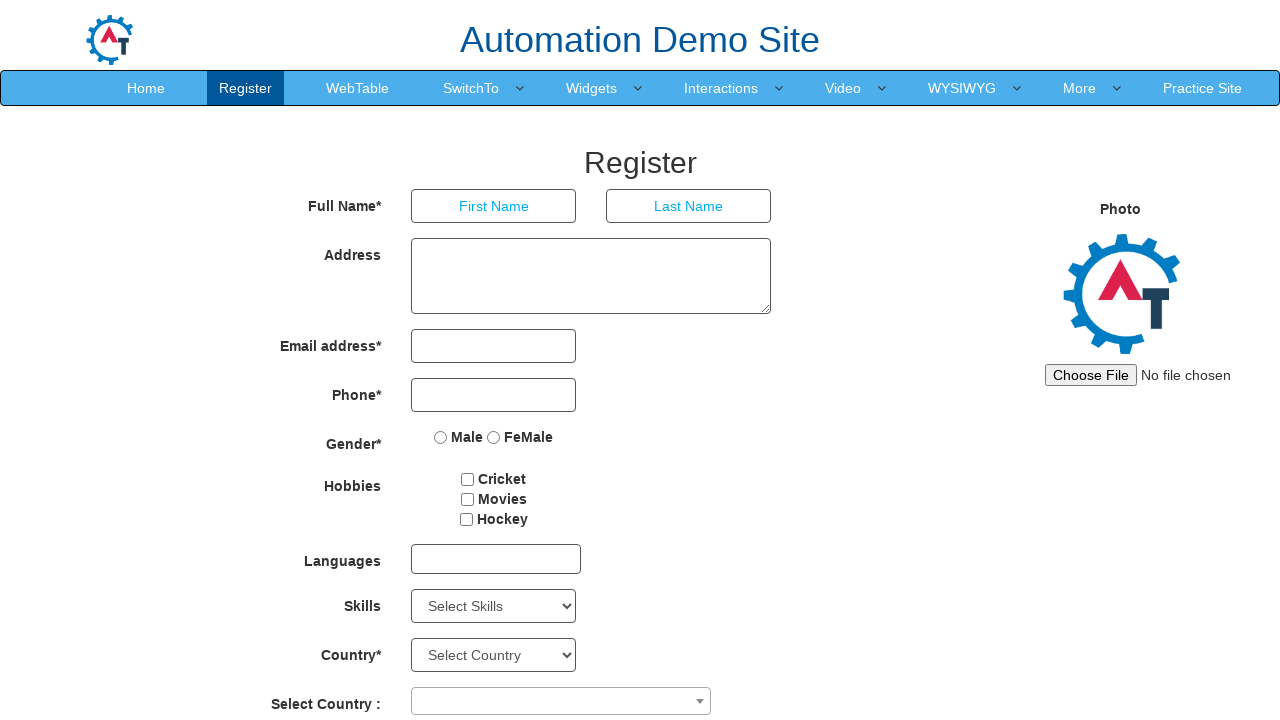

Filled first name field with 'Michael' on input[placeholder='First Name']
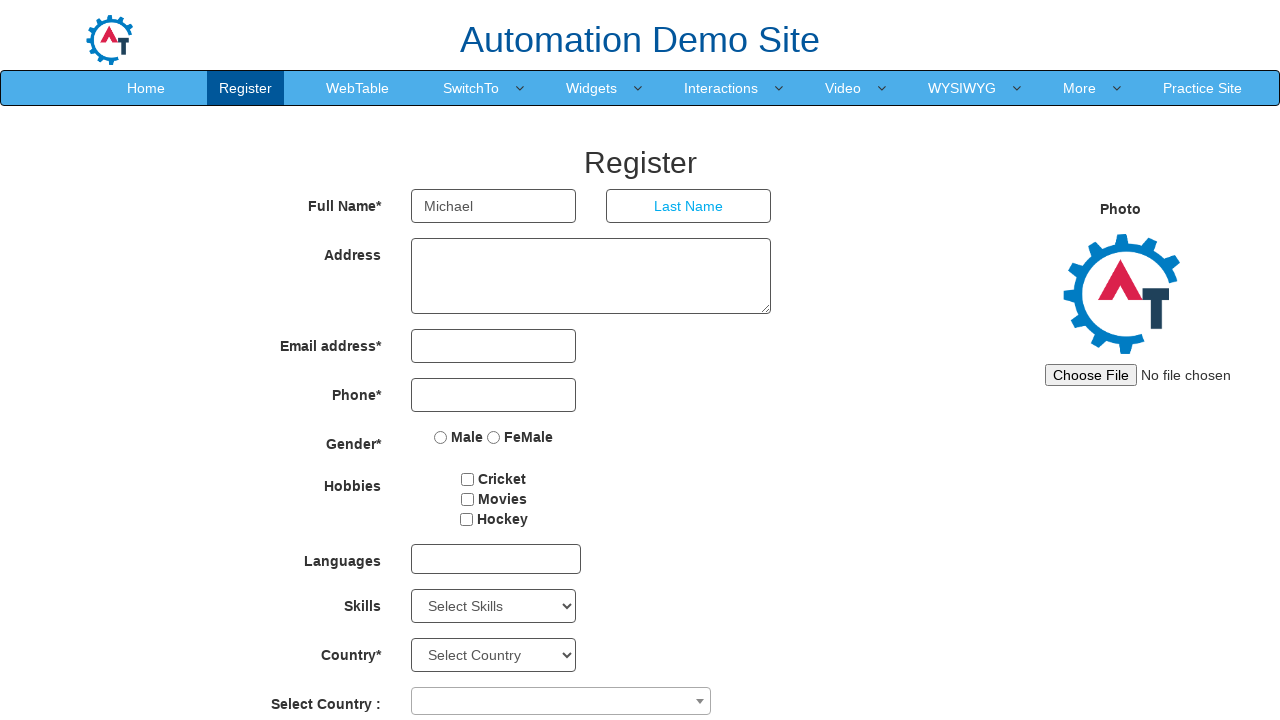

Filled last name field with 'Anderson' on input[placeholder='Last Name']
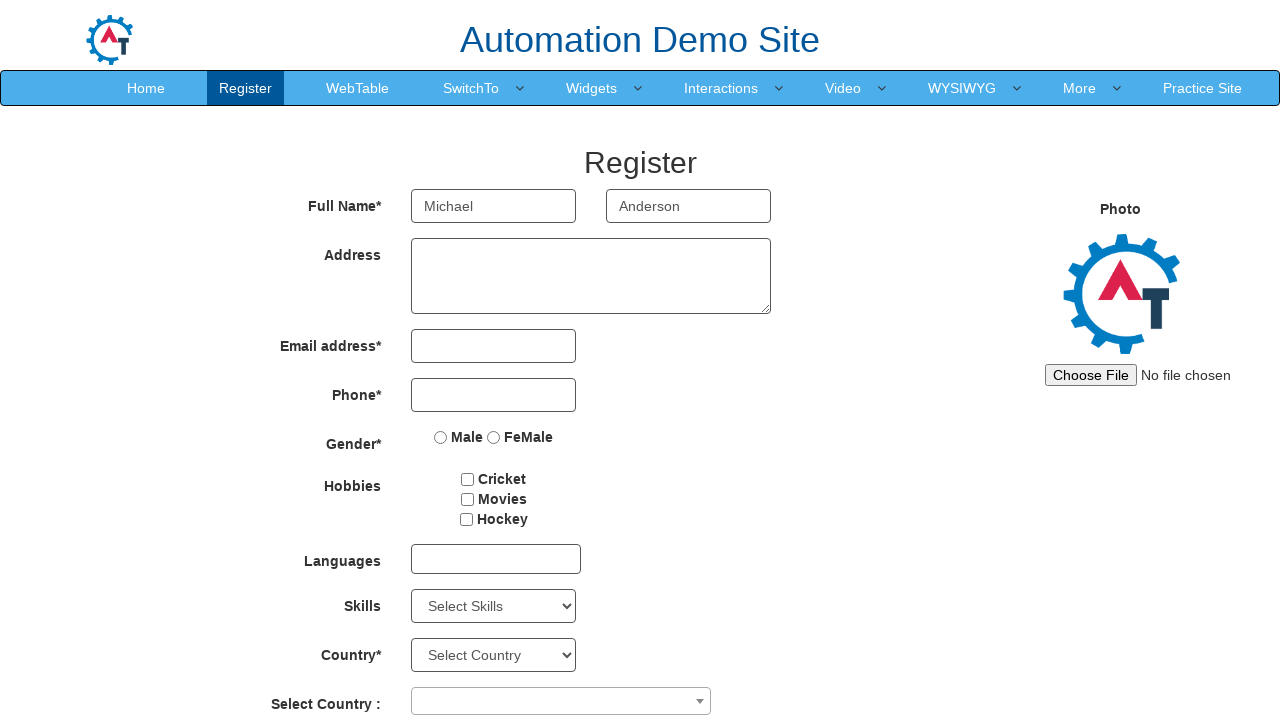

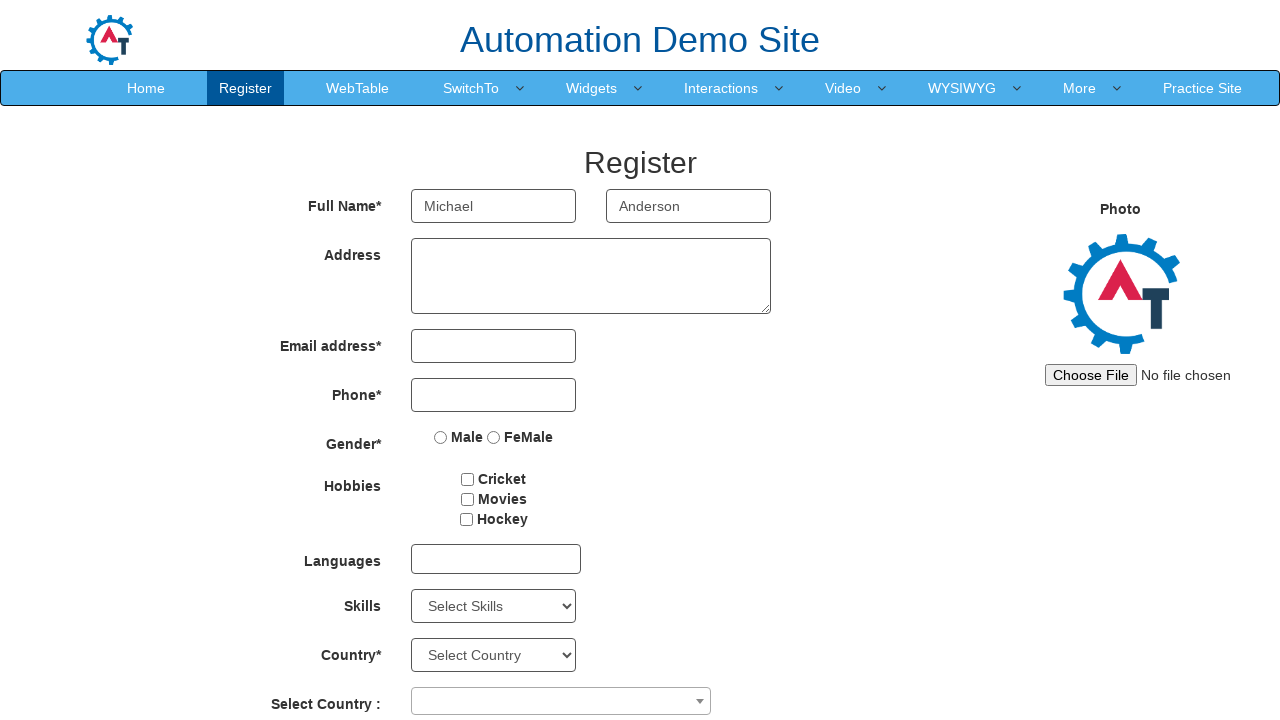